Fills out a sign-up form with first name, last name, and email, then submits it by clicking the Sign Up button

Starting URL: https://secure-retreat-92358.herokuapp.com/

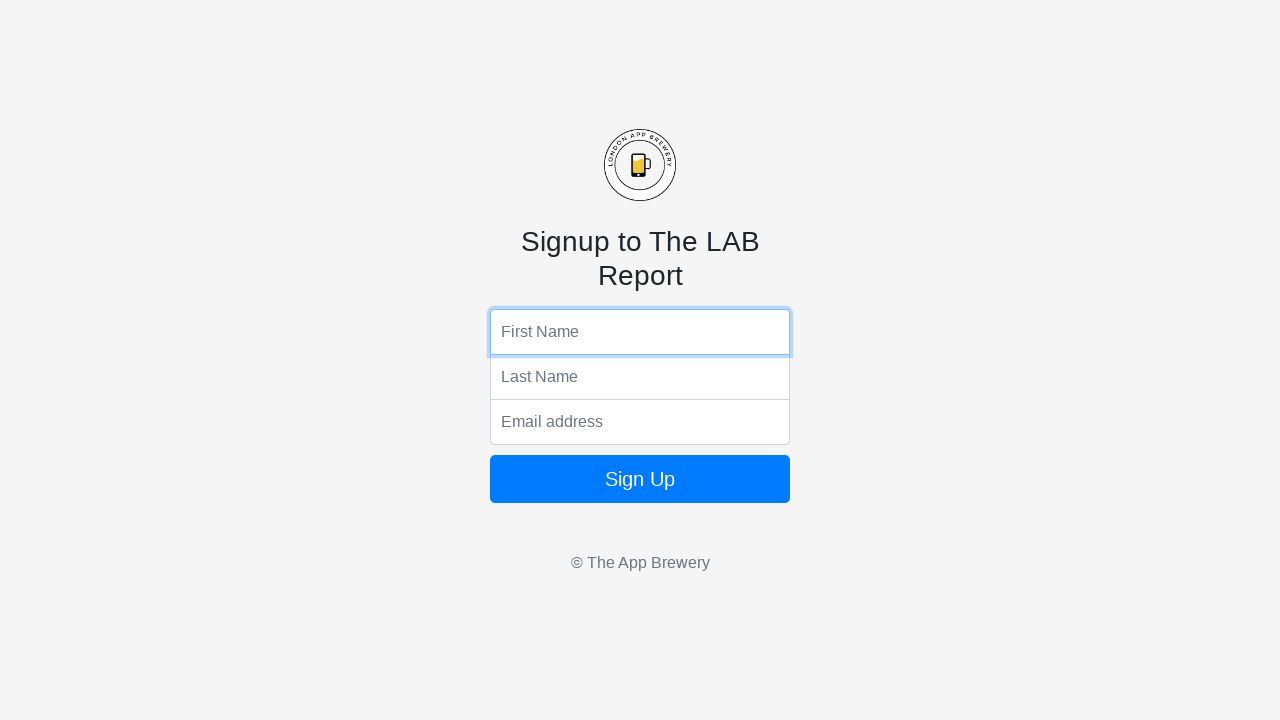

Filled first name field with 'John' on input[name='fName']
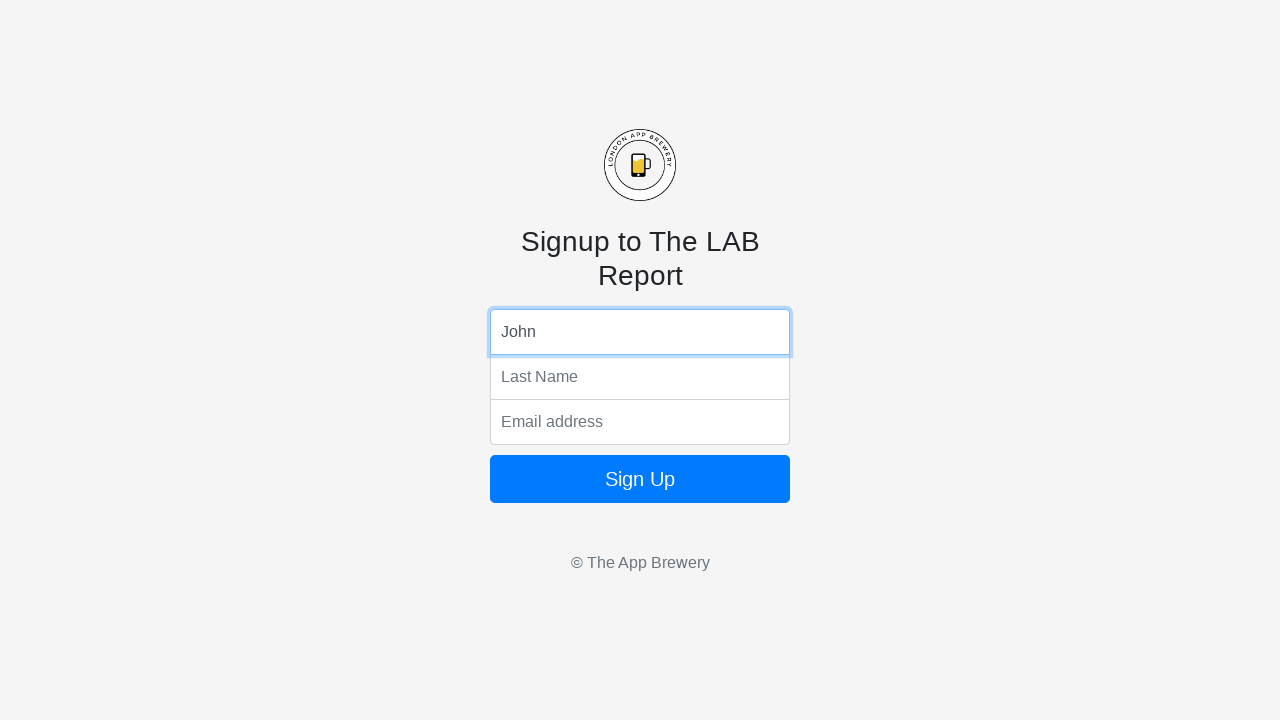

Filled last name field with 'Doe' on input[name='lName']
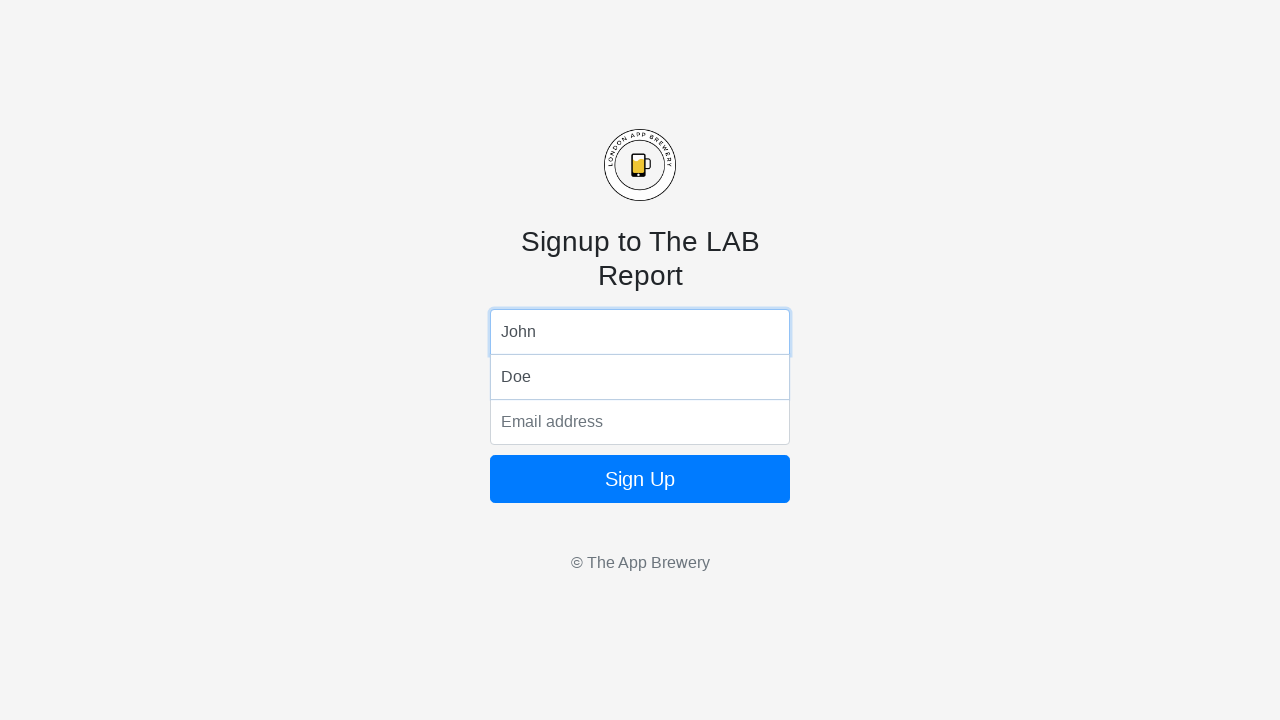

Filled email field with 'johndoe@example.com' on input[name='email']
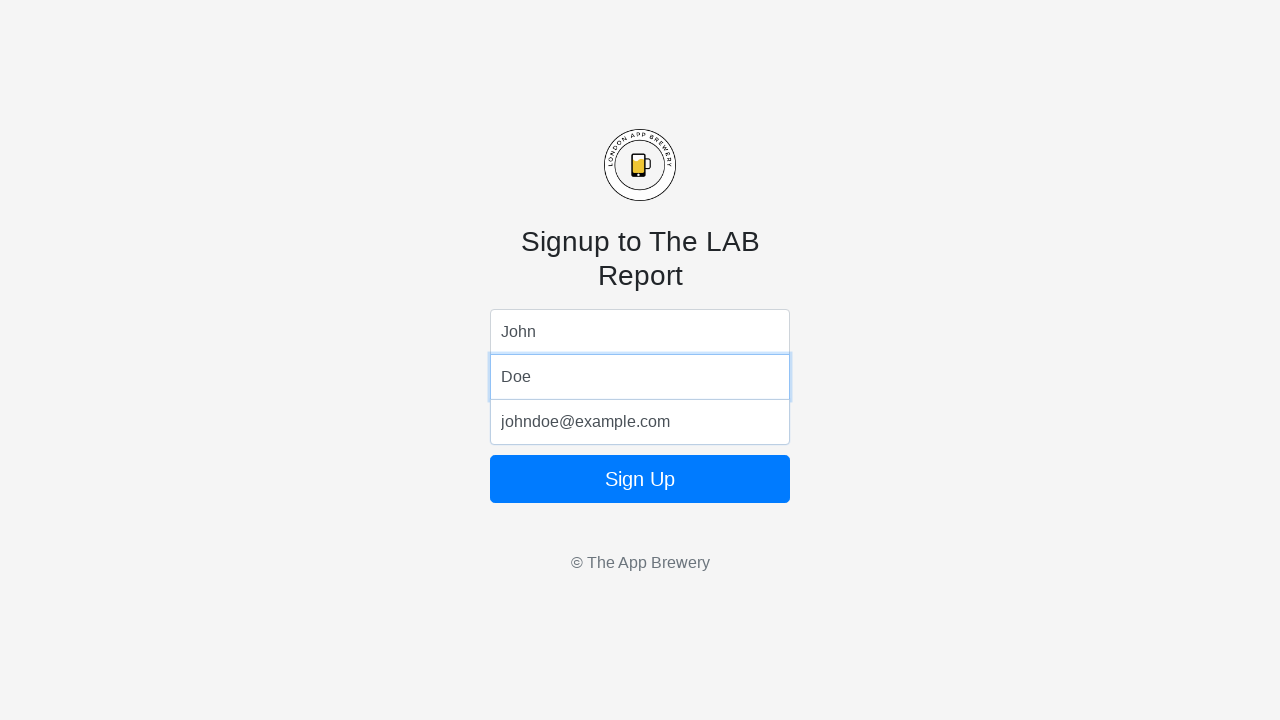

Clicked Sign Up button to submit the form at (640, 479) on button
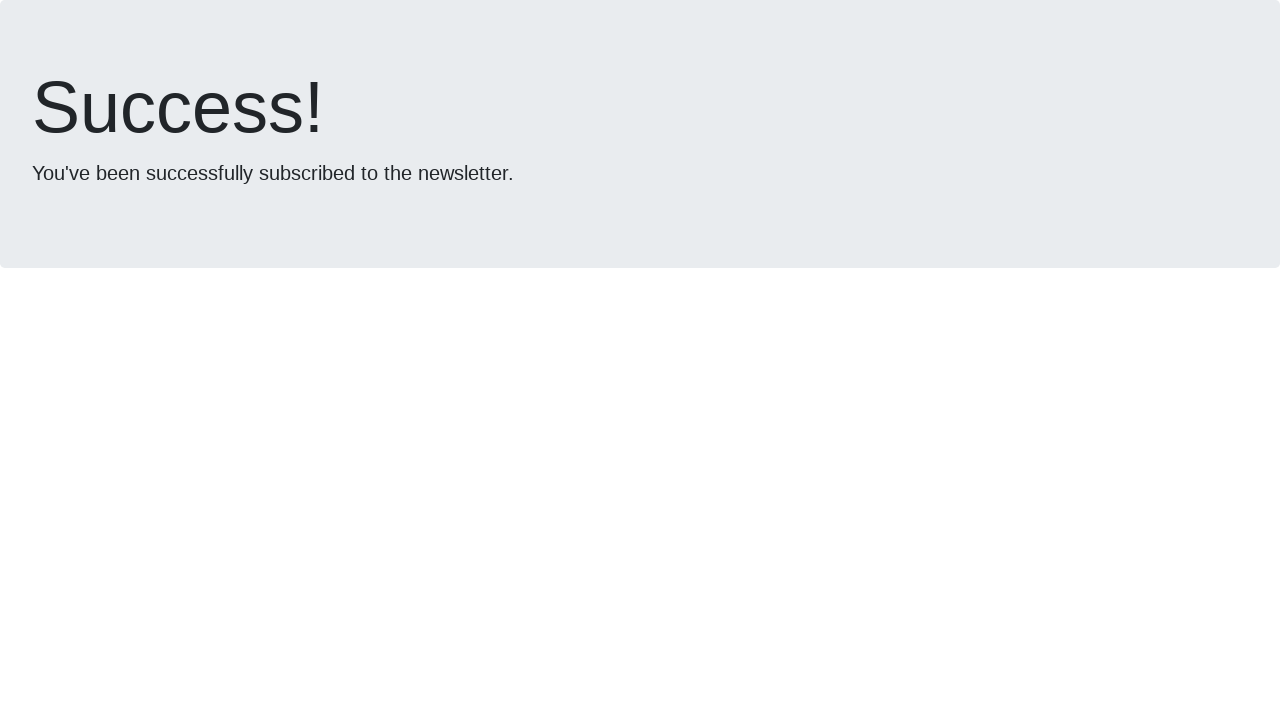

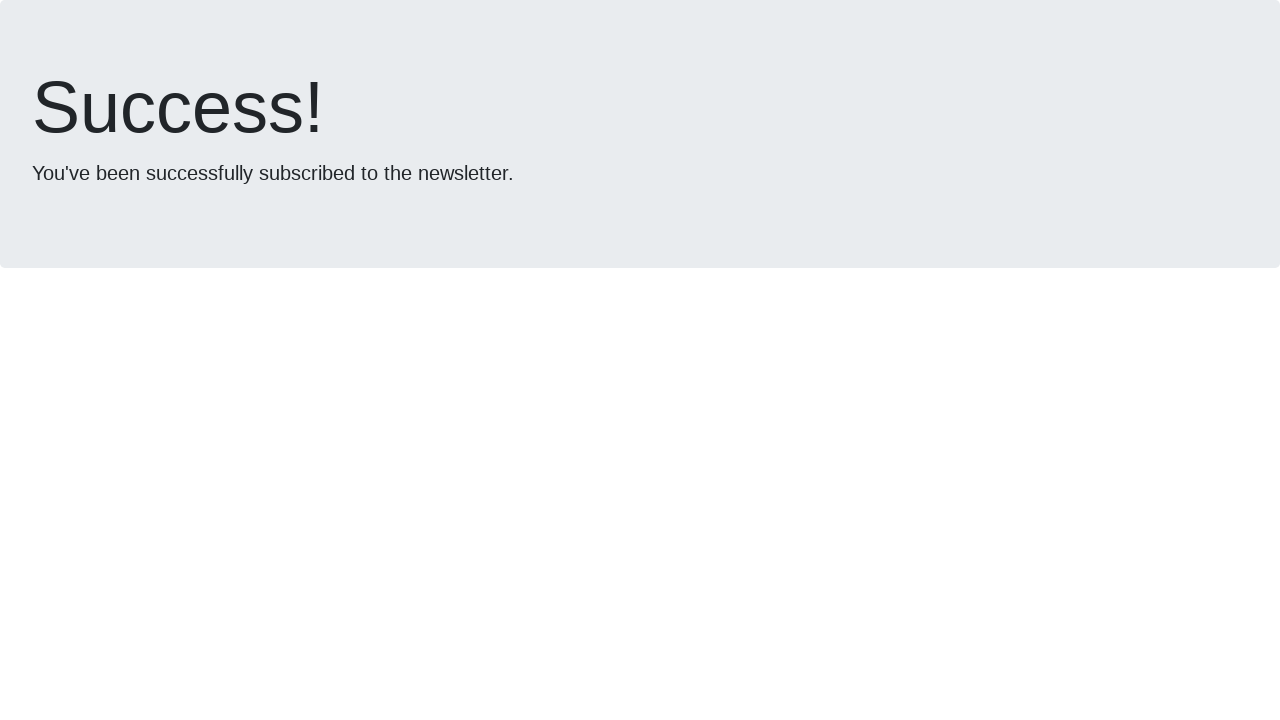